Tests explicit wait functionality by clicking a button that triggers a delayed text display and verifying the text becomes visible

Starting URL: http://seleniumpractise.blogspot.com/2016/08/how-to-use-explicit-wait-in-selenium.html

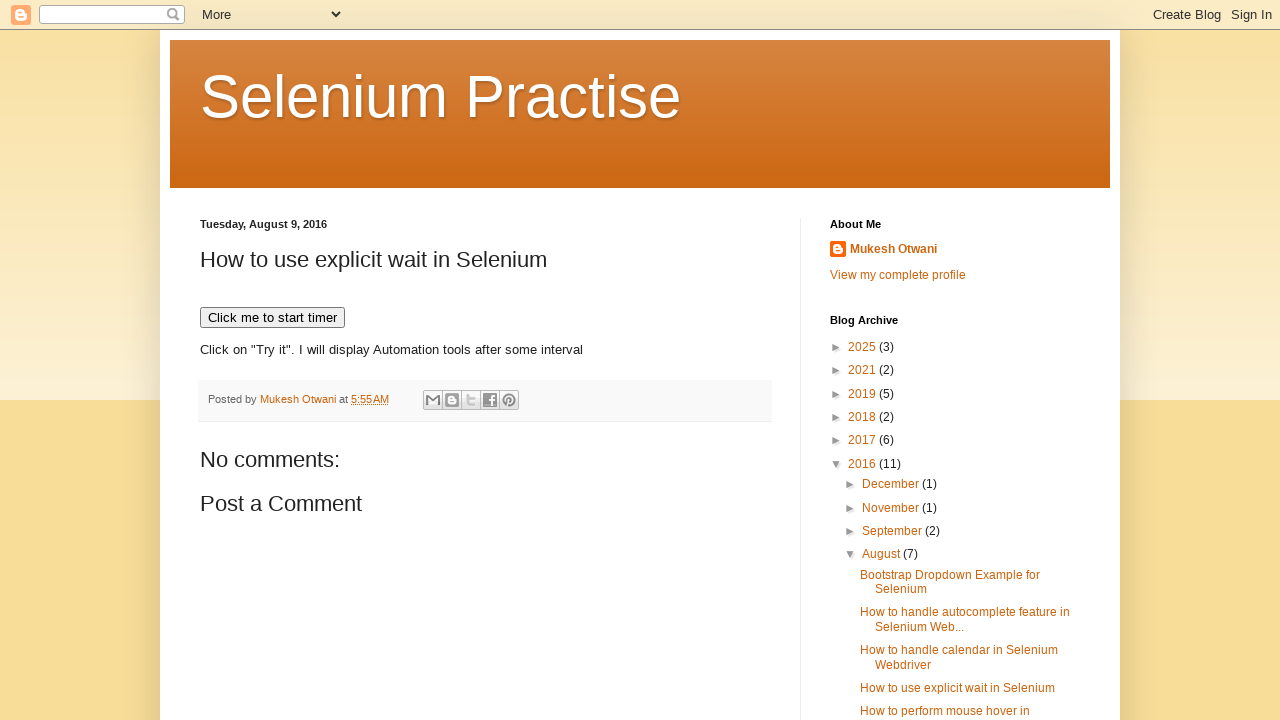

Navigated to explicit wait test page
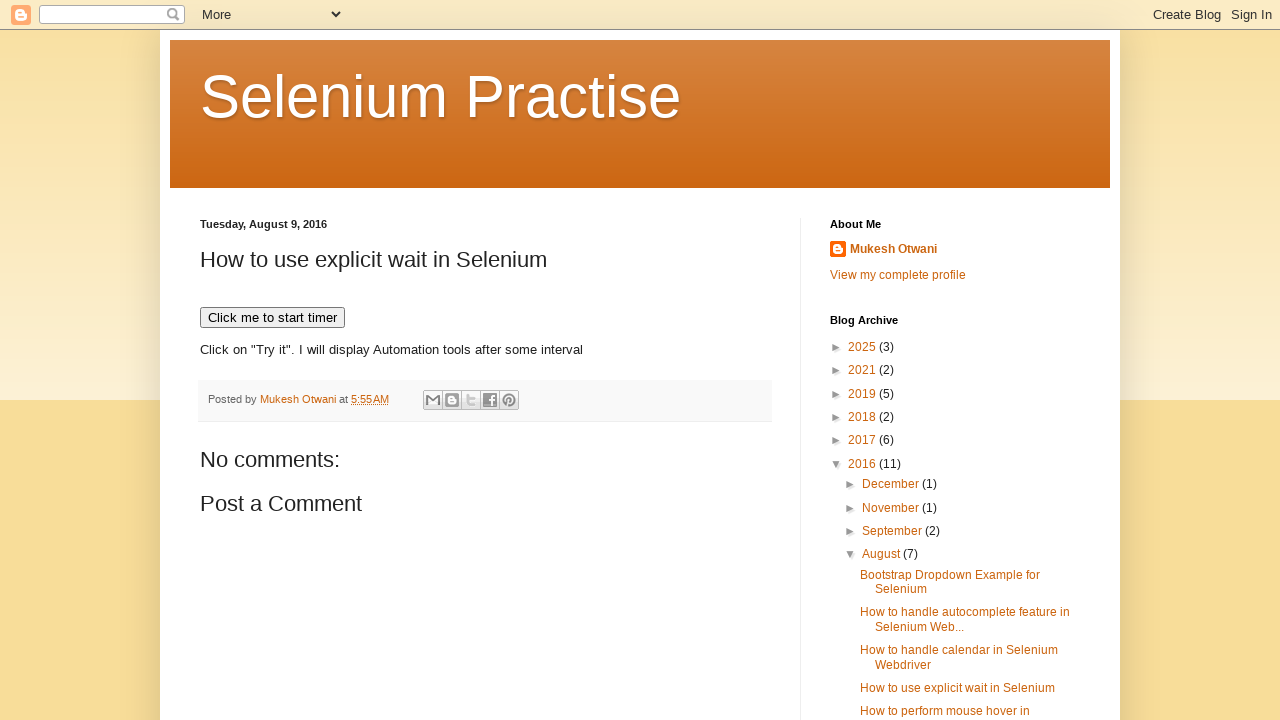

Clicked button to trigger delayed text display at (272, 318) on xpath=//button[@onclick='timedText()']
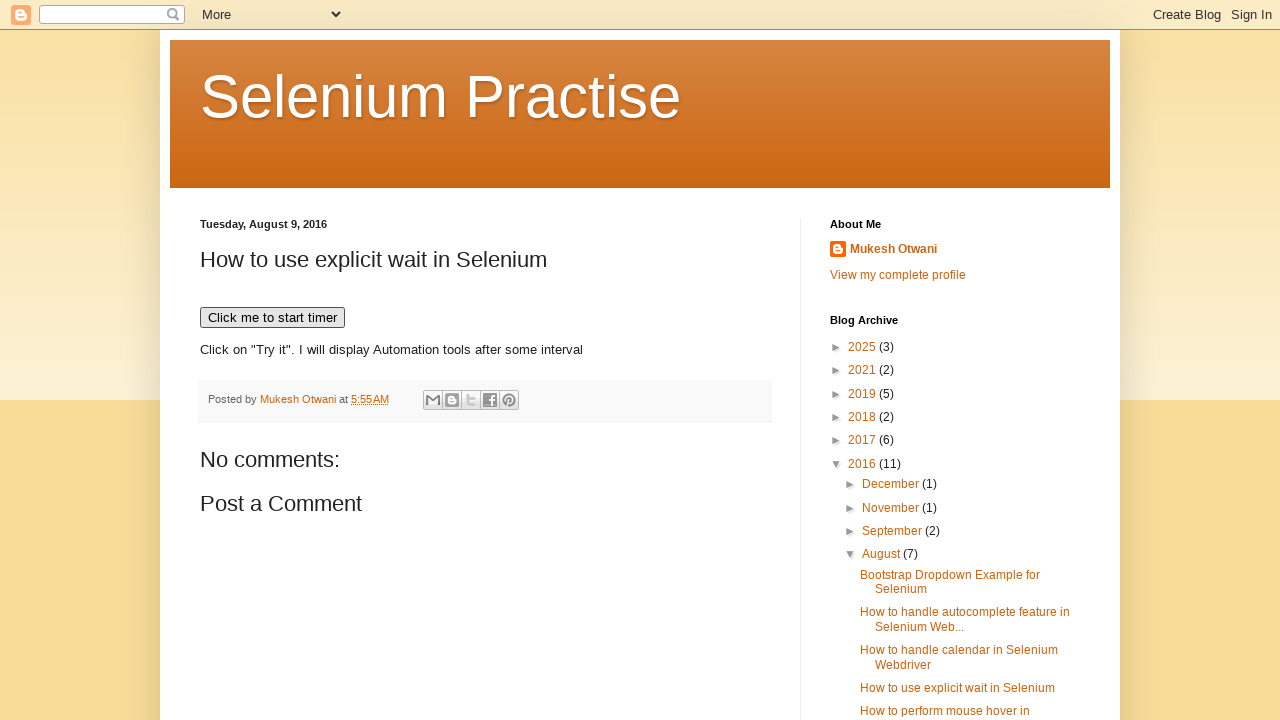

Waited for delayed text element to become visible
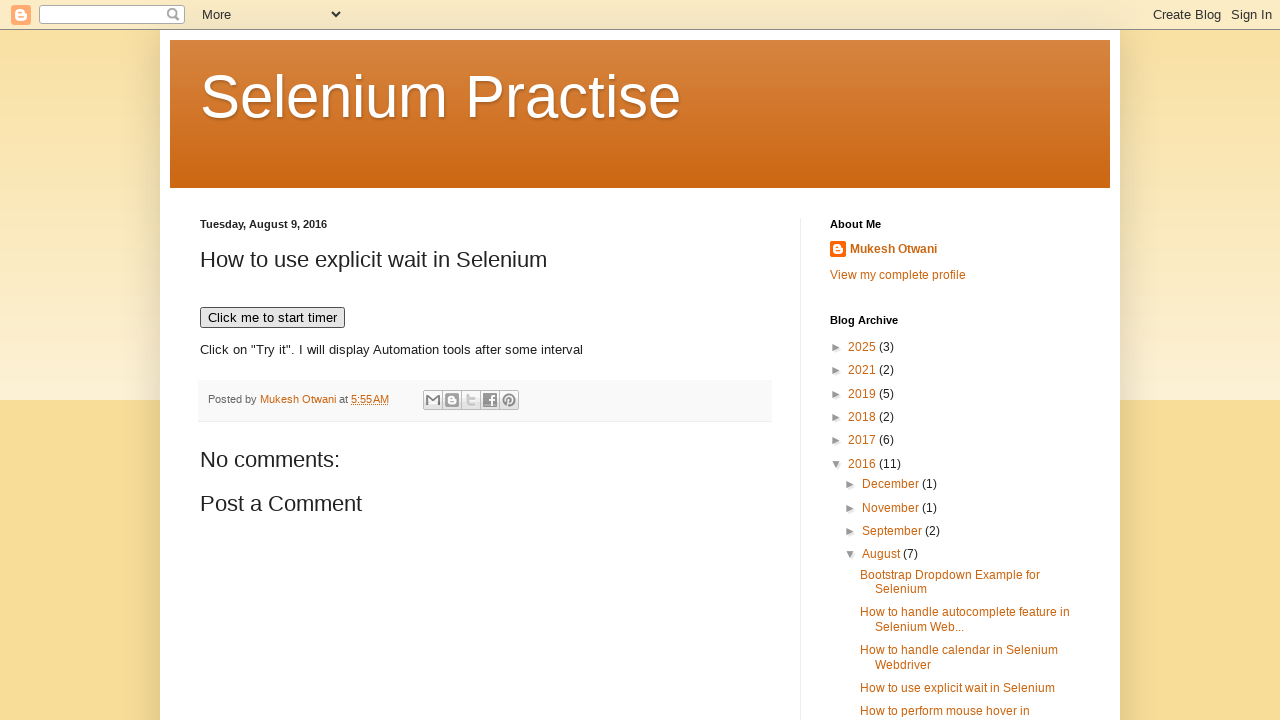

Located the demo text element
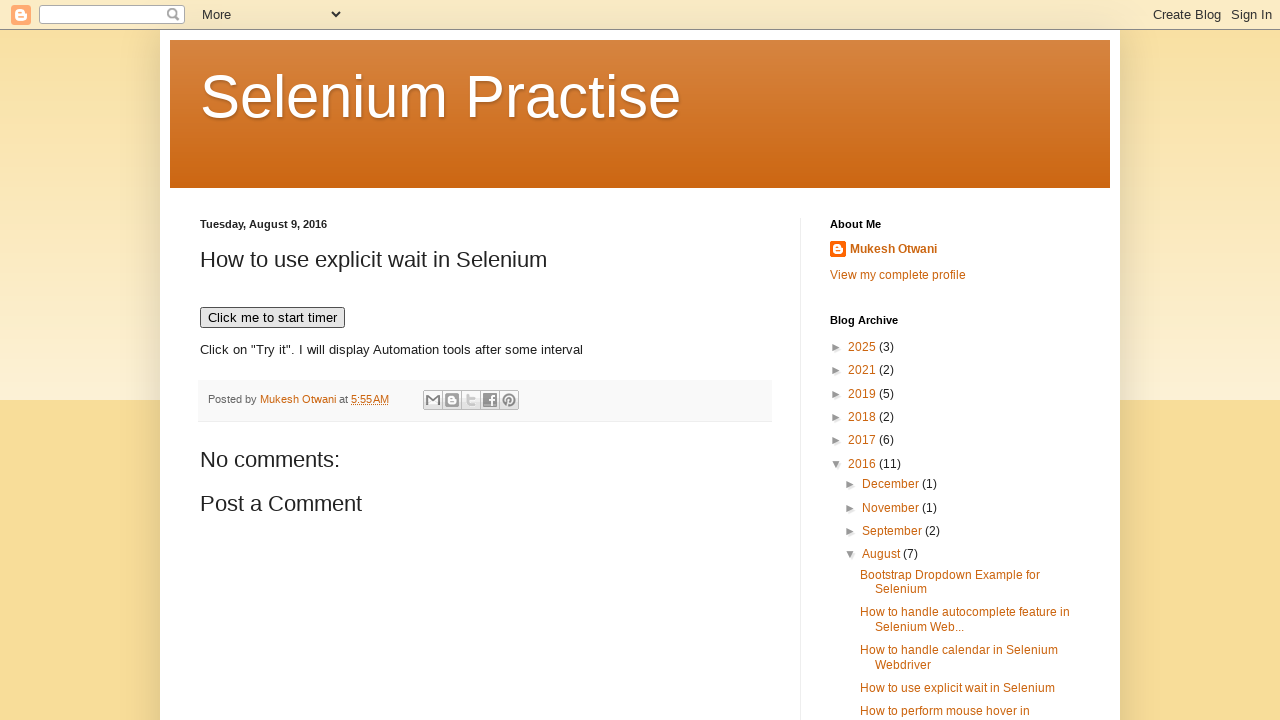

Test passed: delayed text element is visible
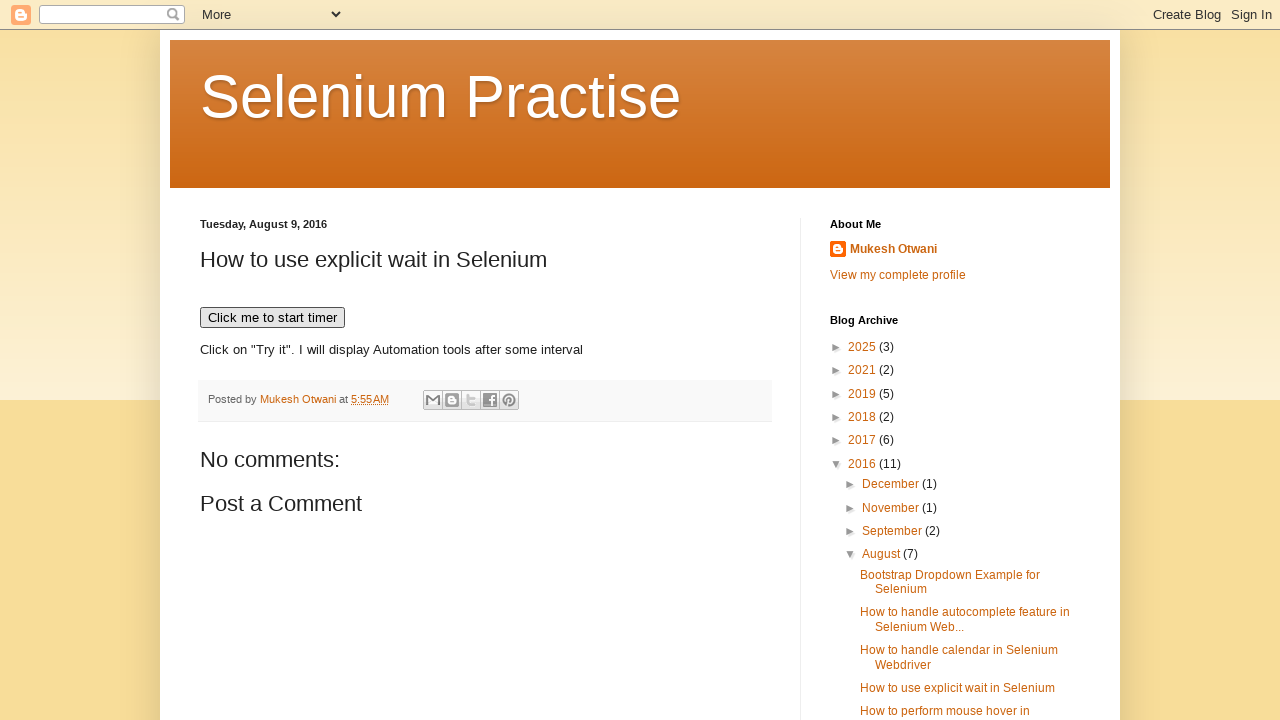

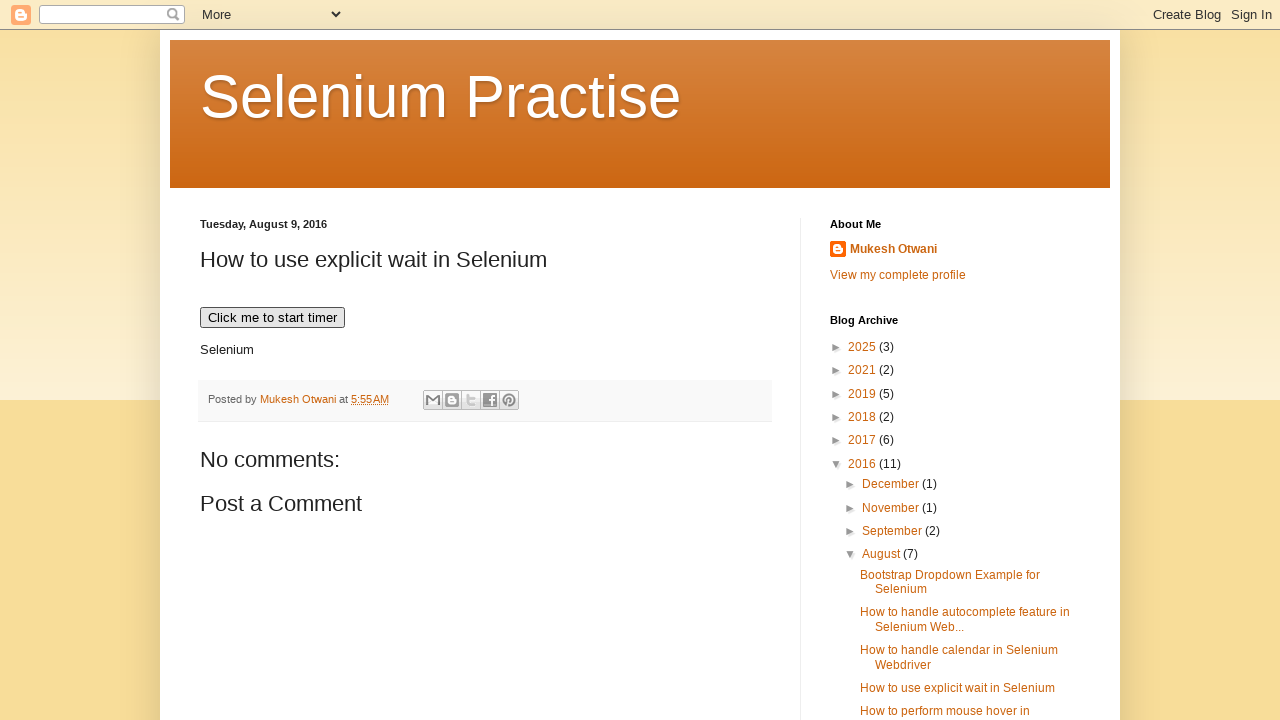